Tests form interactions on an Angular practice page by clicking a checkbox, selecting a gender option from a dropdown, and checking a radio button using label-based locators

Starting URL: https://rahulshettyacademy.com/angularpractice/

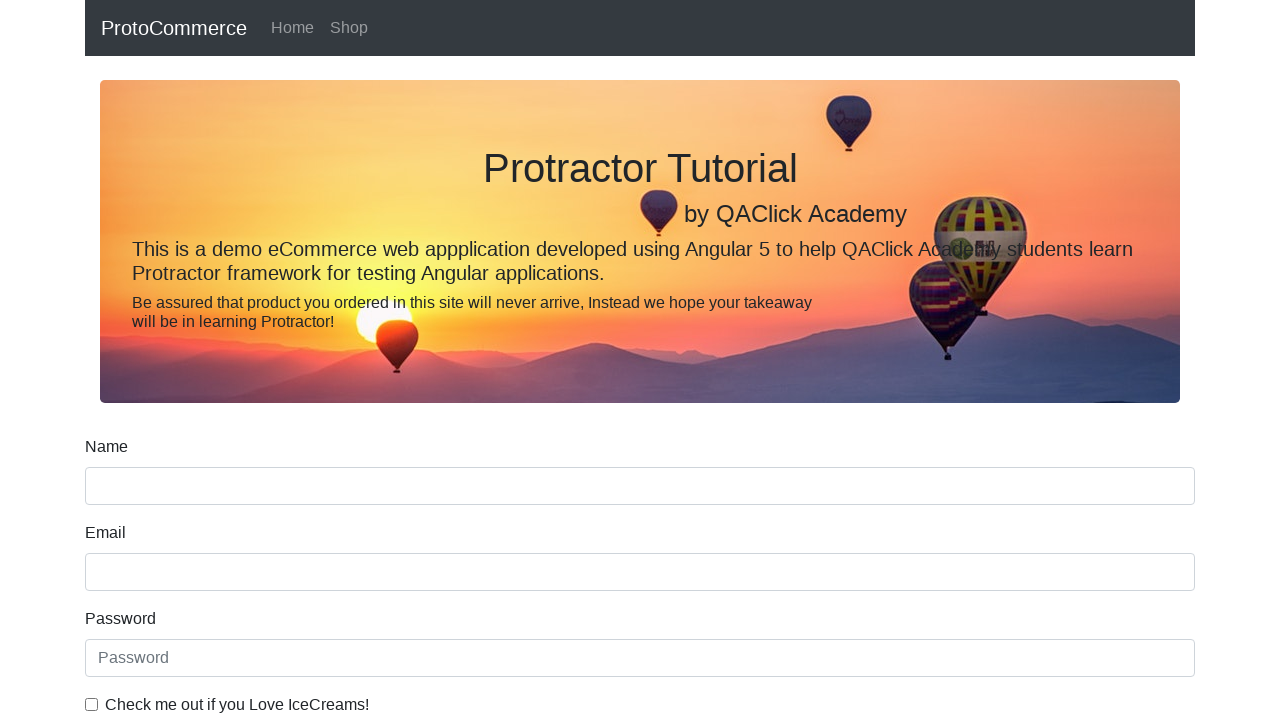

Clicked ice cream checkbox using label locator at (92, 704) on internal:label="Check me out if you Love IceCreams!"i
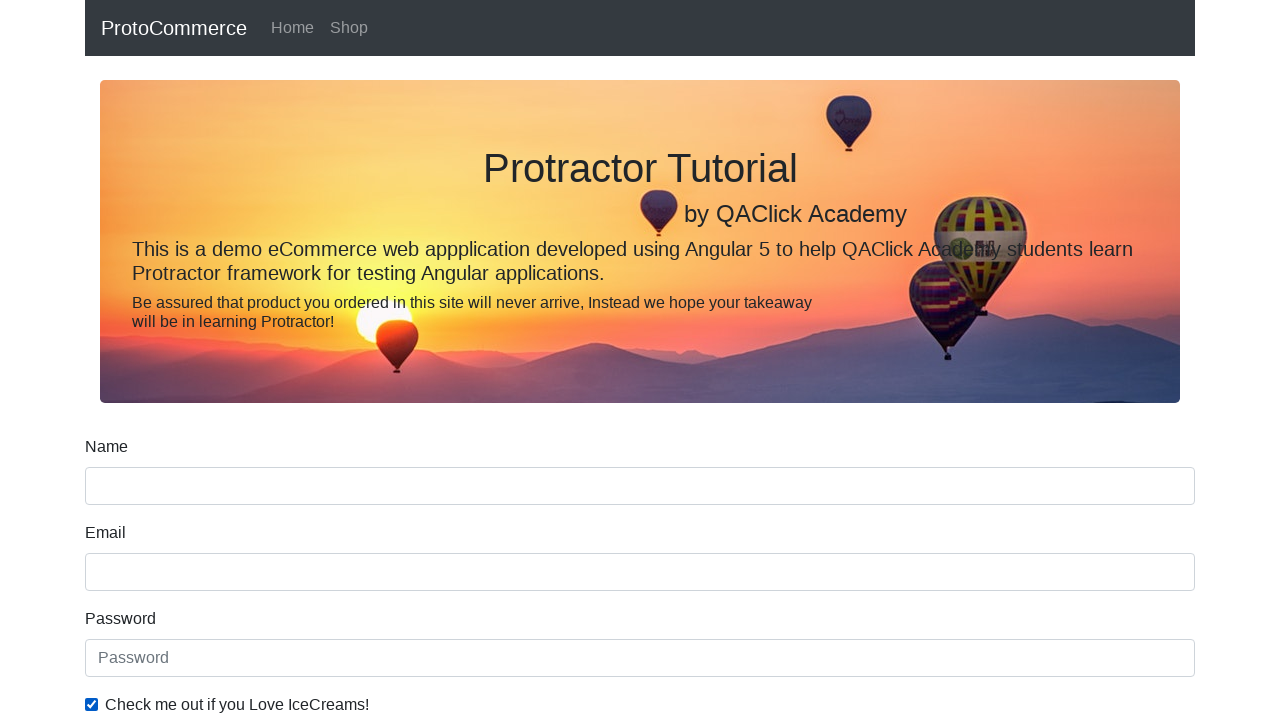

Selected 'Male' from gender dropdown on internal:label="Gender"i
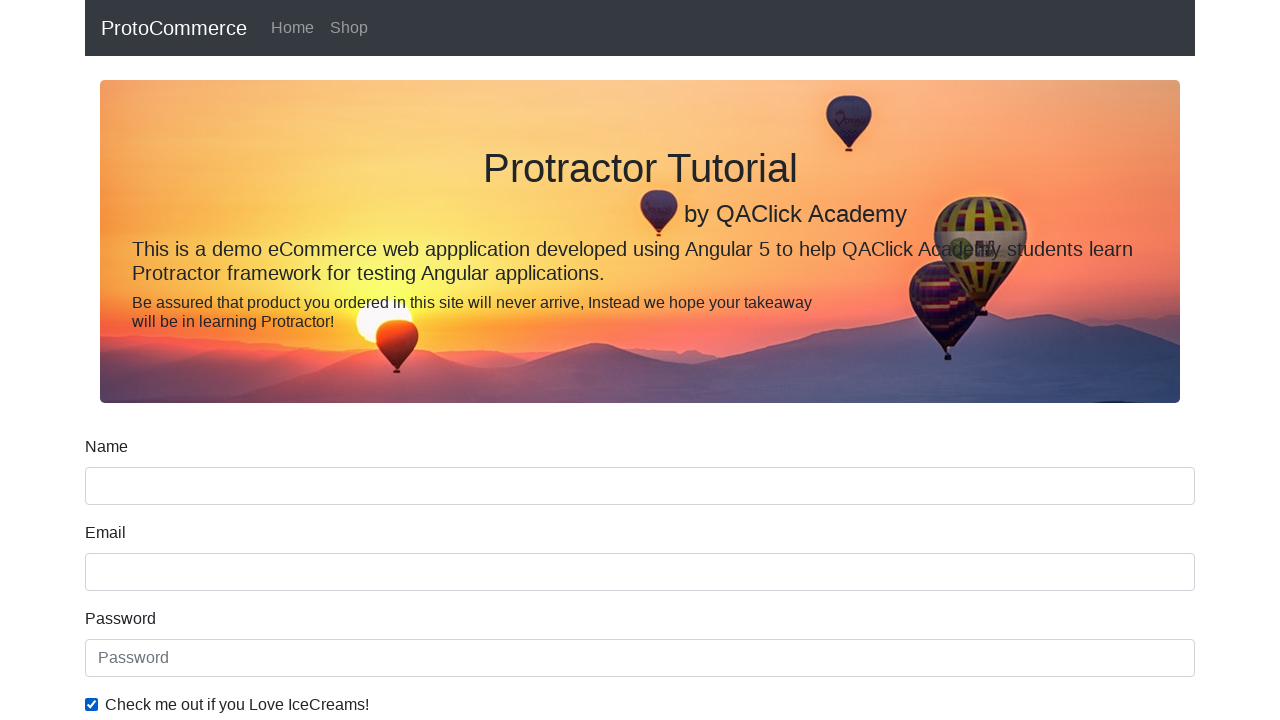

Checked 'Student' radio button using label locator at (238, 360) on internal:label="Student"i
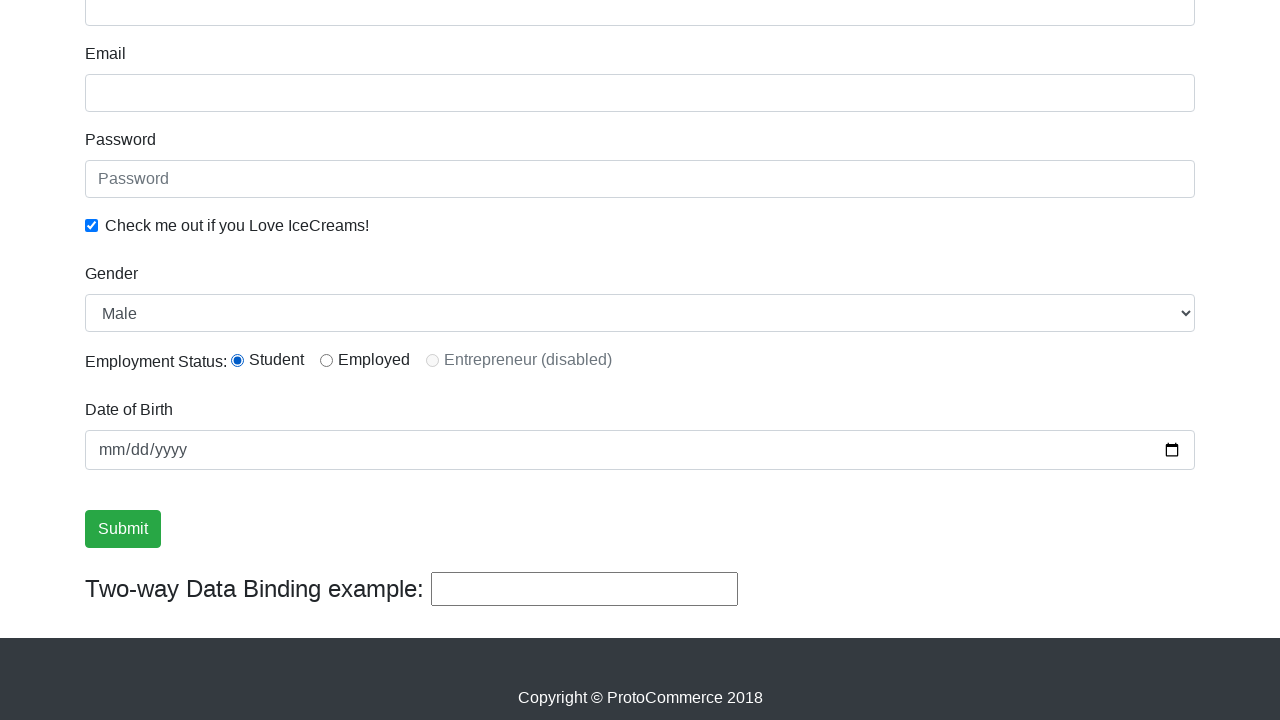

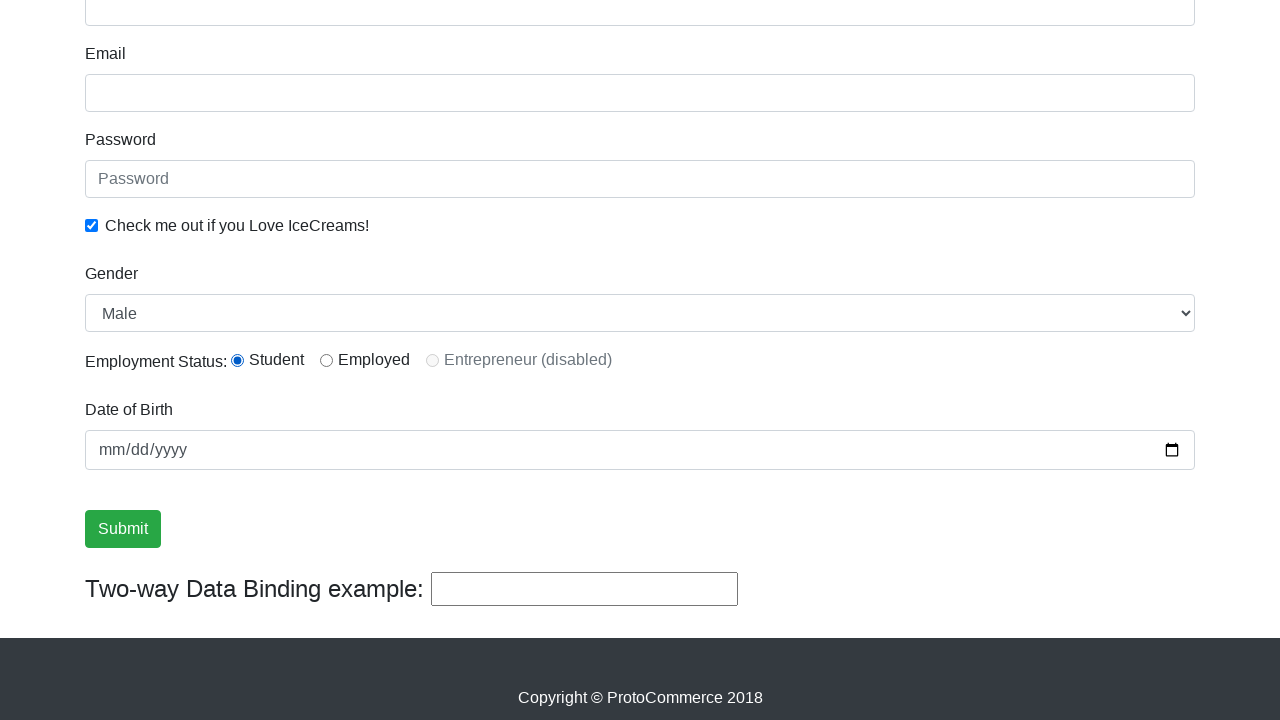